Adds multiple items to cart, proceeds to checkout, applies a promo code, and places the order

Starting URL: https://www.rahulshettyacademy.com/seleniumPractise/#/

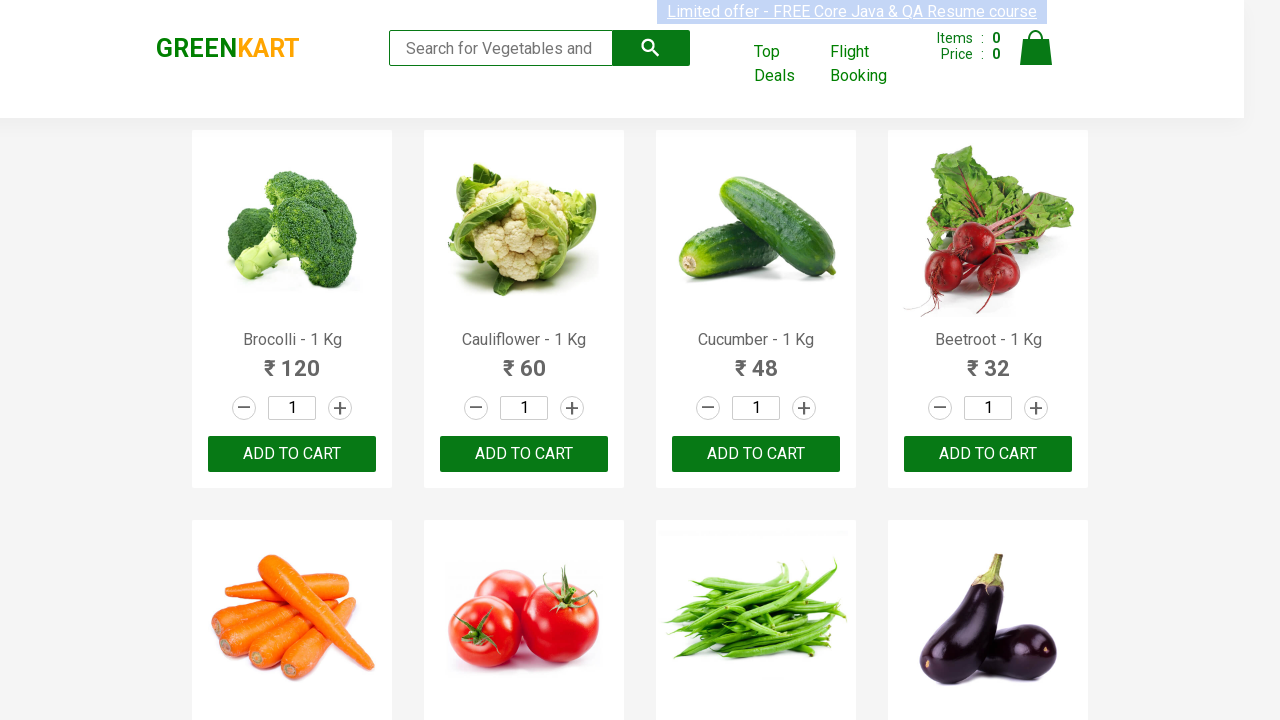

Waited for product list to load
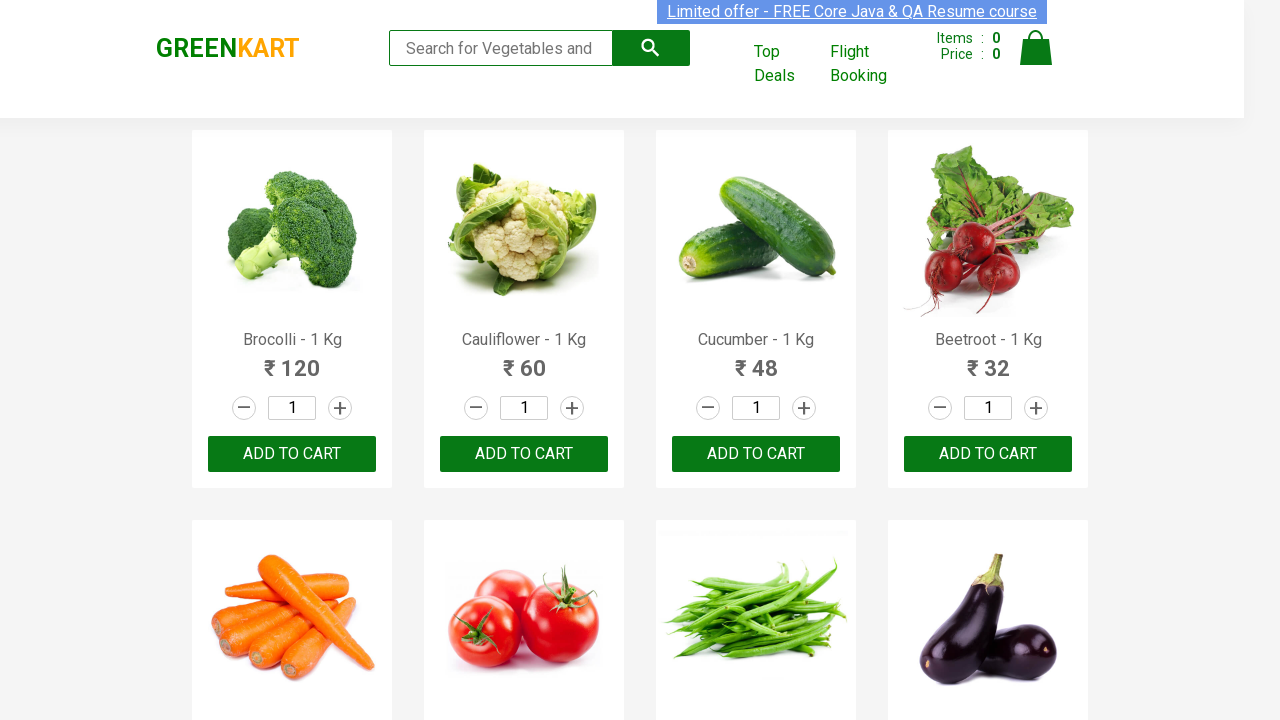

Retrieved all product elements from page
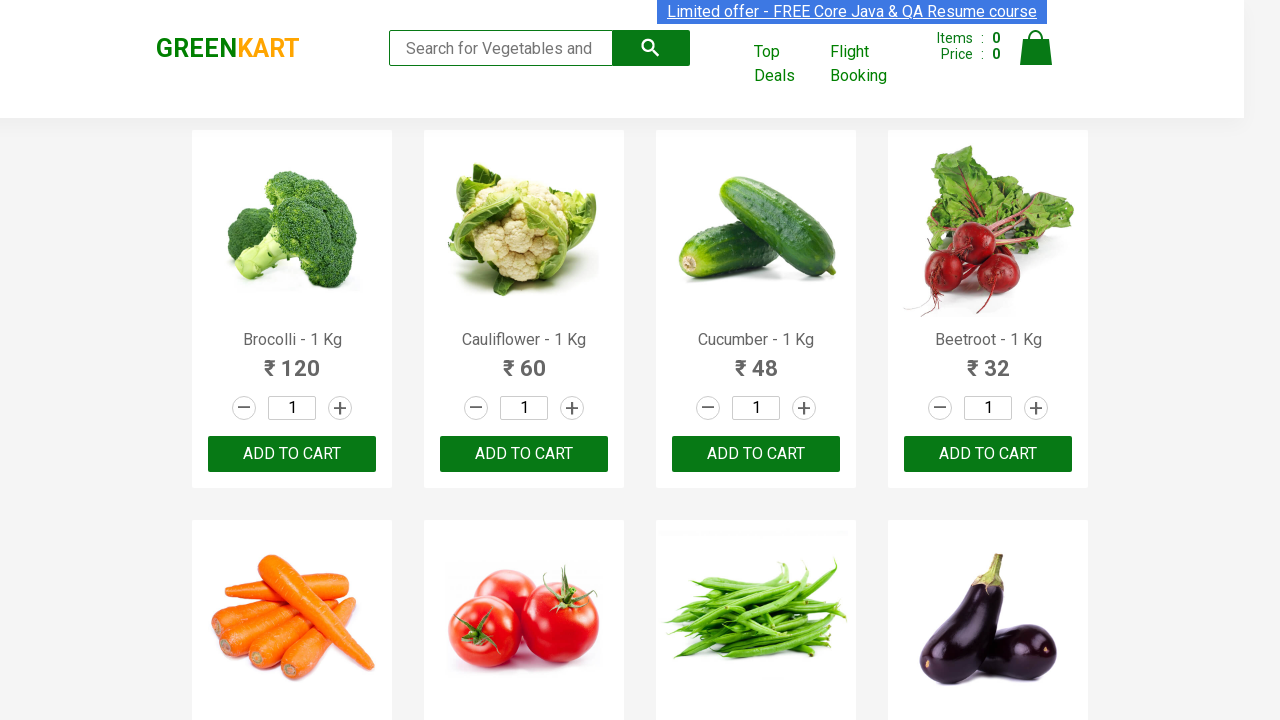

Retrieved text content for product 1
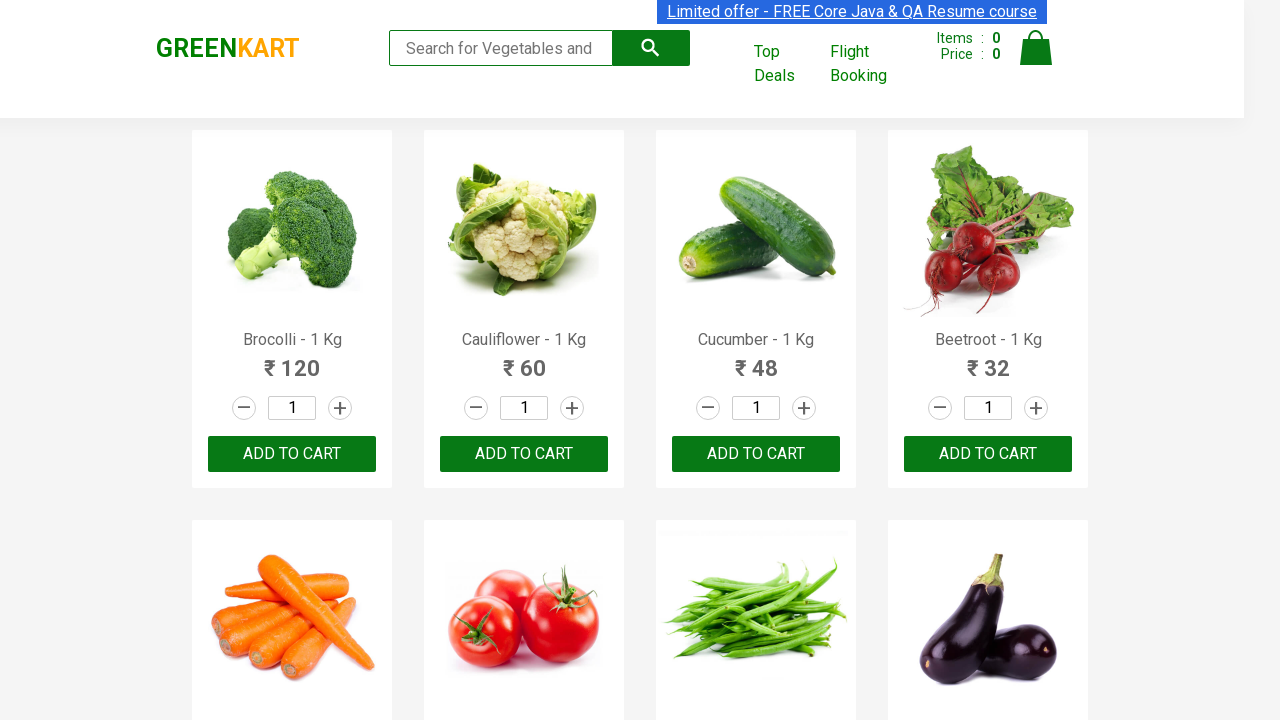

Added 'Brocolli' to cart (1/2) at (292, 454) on xpath=//div[@class='product-action'] >> nth=0
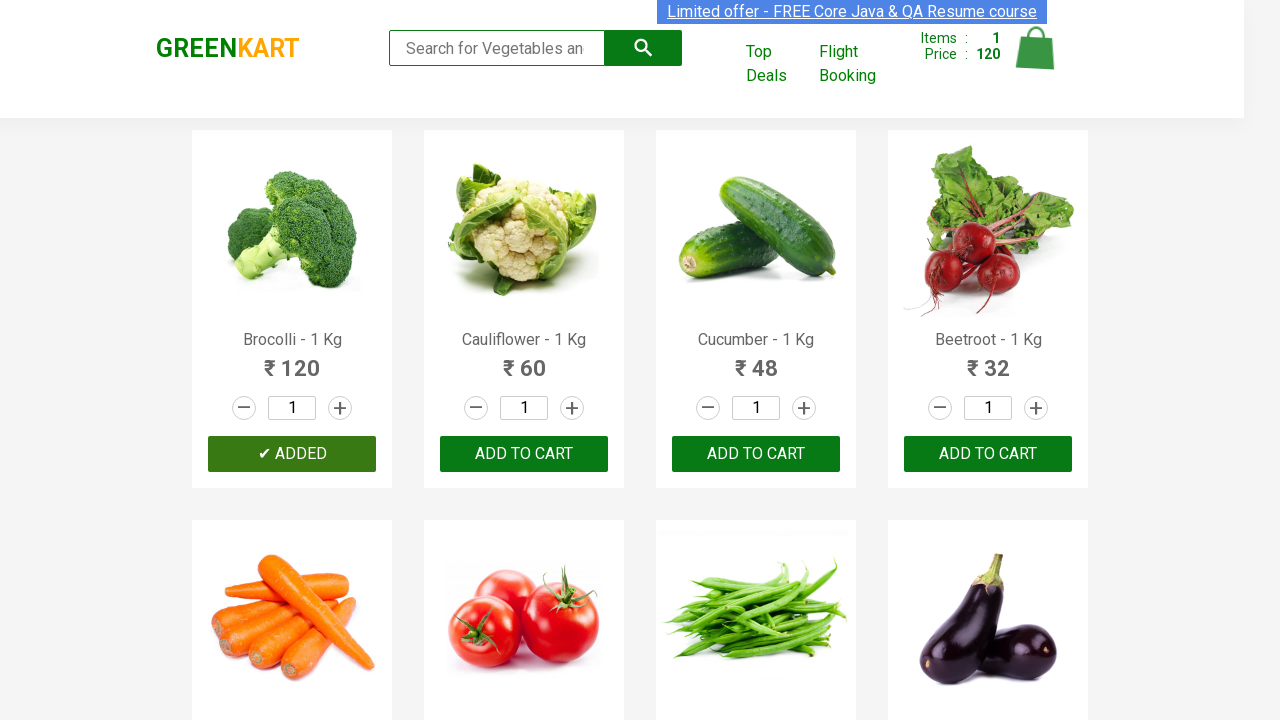

Retrieved text content for product 2
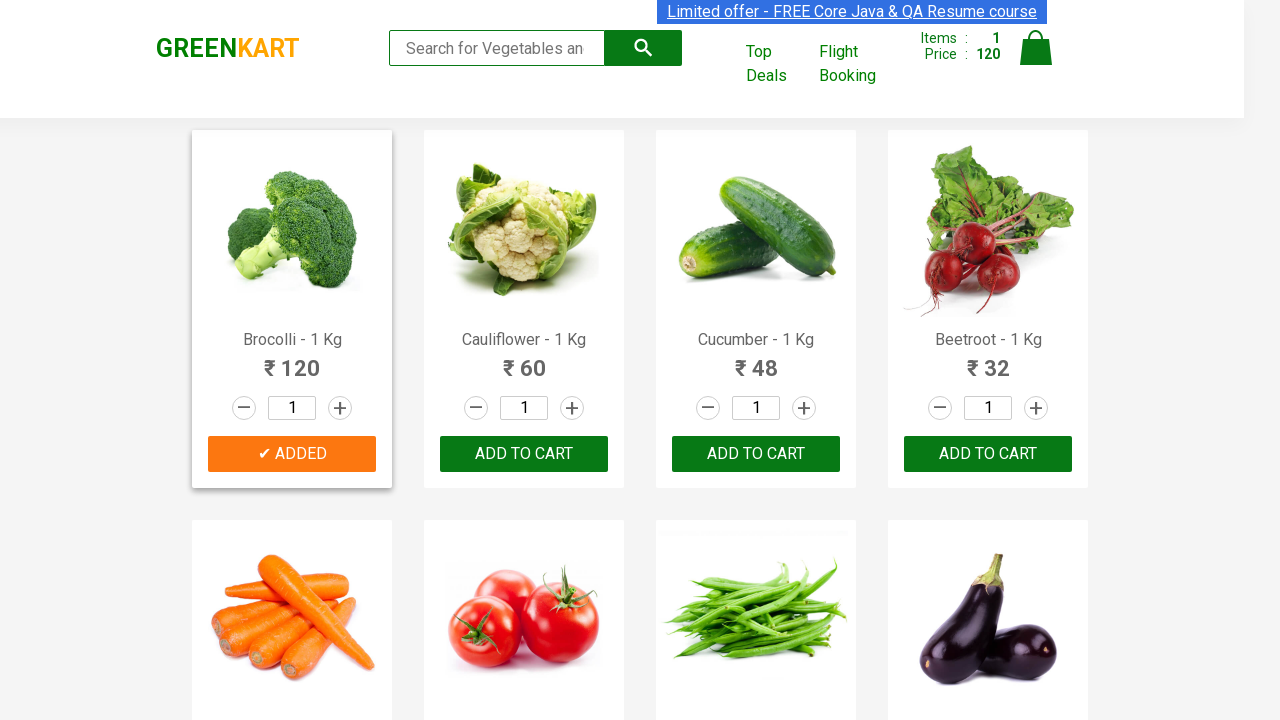

Retrieved text content for product 3
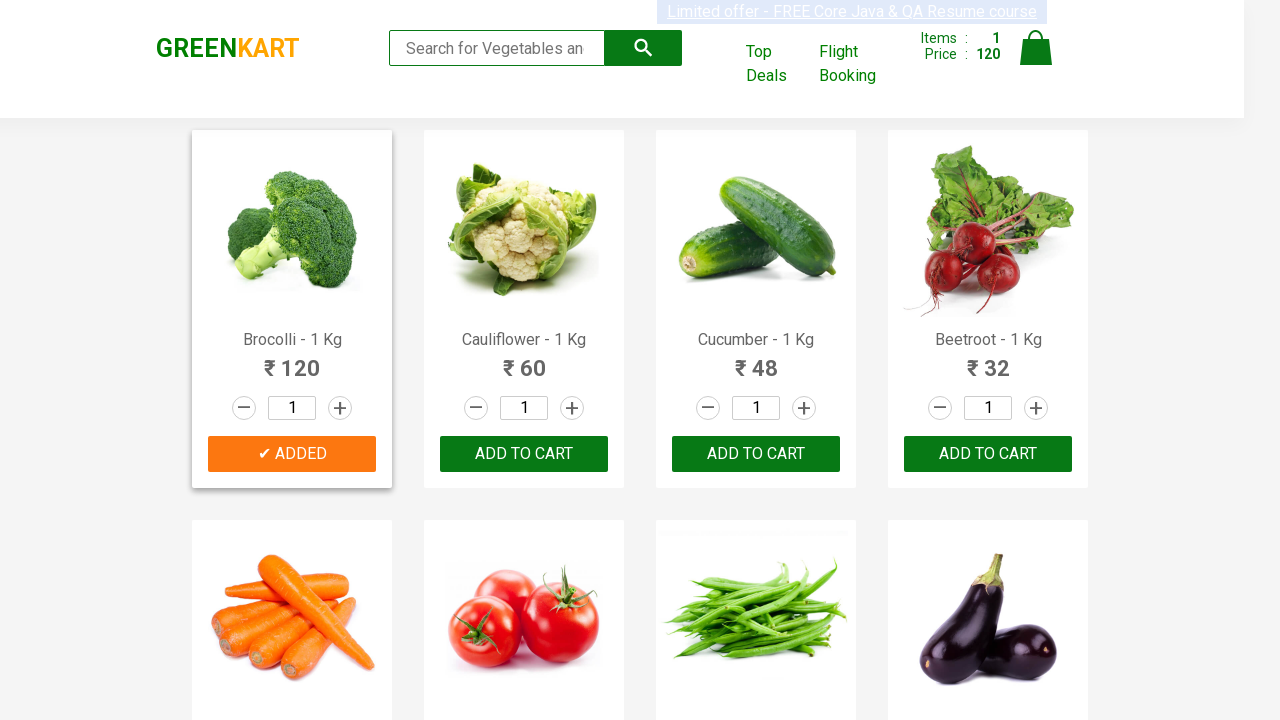

Added 'Cucumber' to cart (2/2) at (756, 454) on xpath=//div[@class='product-action'] >> nth=2
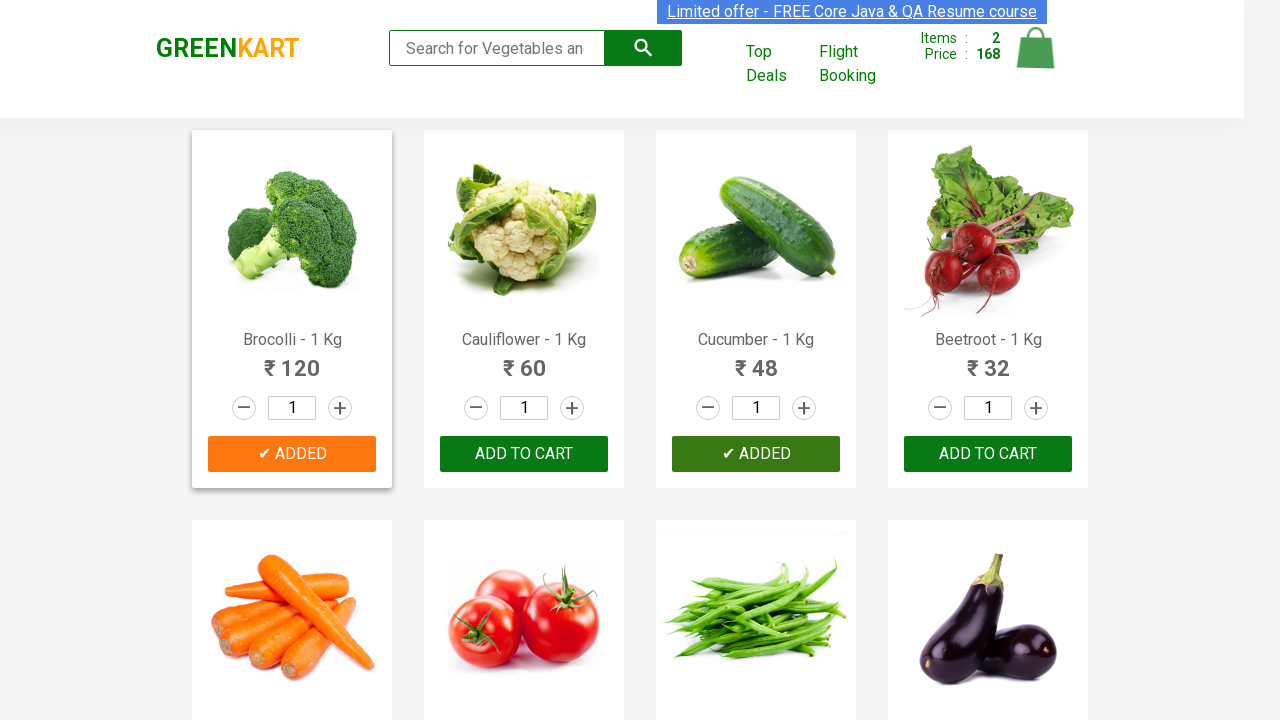

Clicked cart icon to view cart at (1036, 48) on img[alt='Cart']
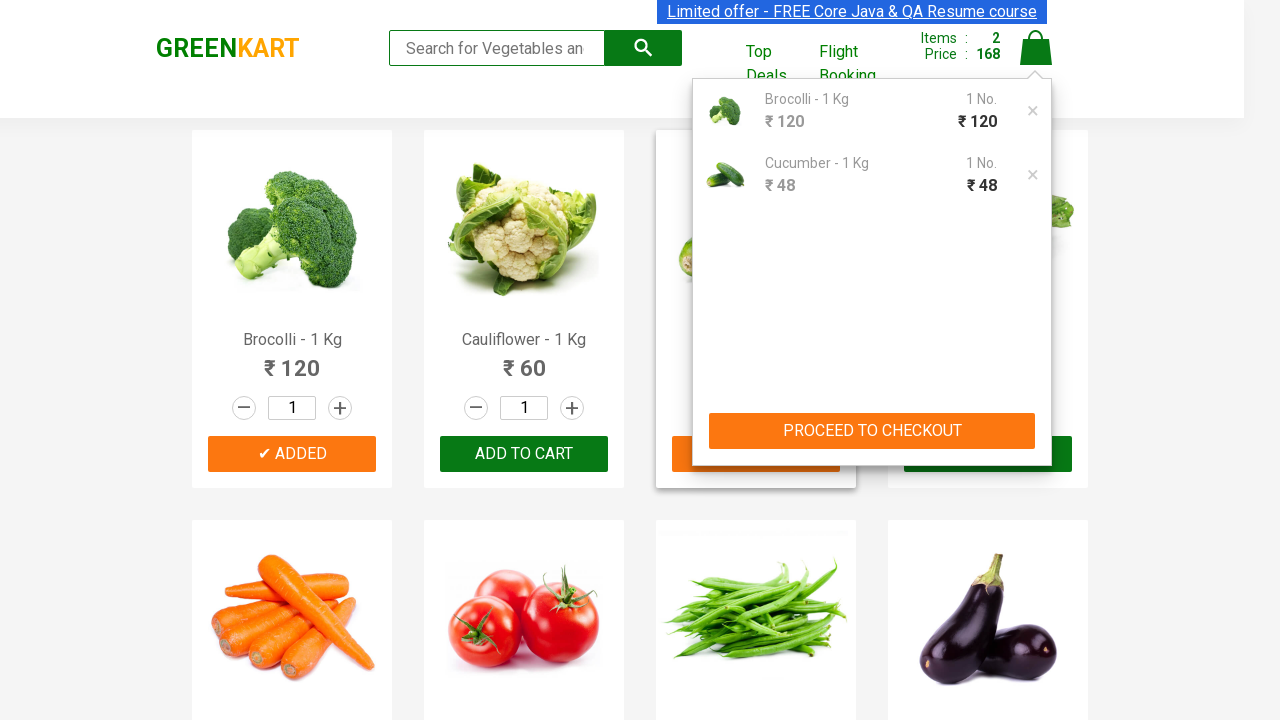

Clicked 'PROCEED TO CHECKOUT' button at (872, 431) on xpath=//button[text()='PROCEED TO CHECKOUT']
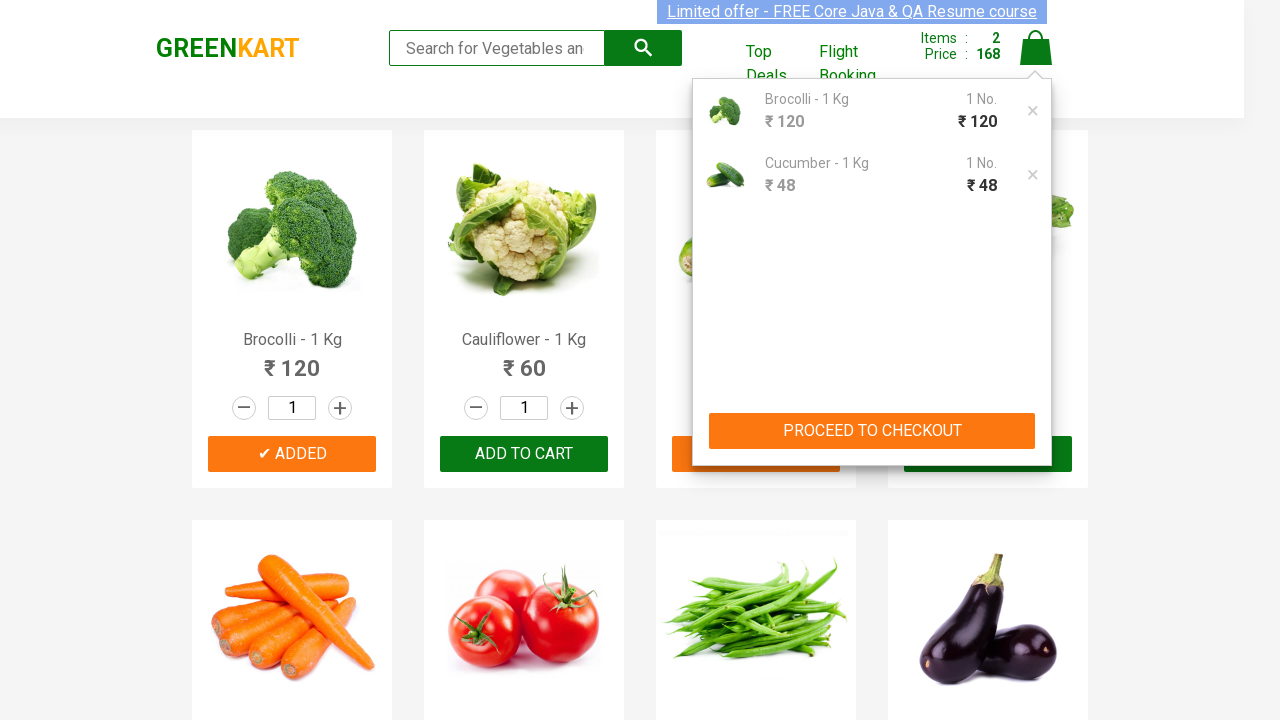

Entered promo code 'rahulshettyacademy' on .promoCode
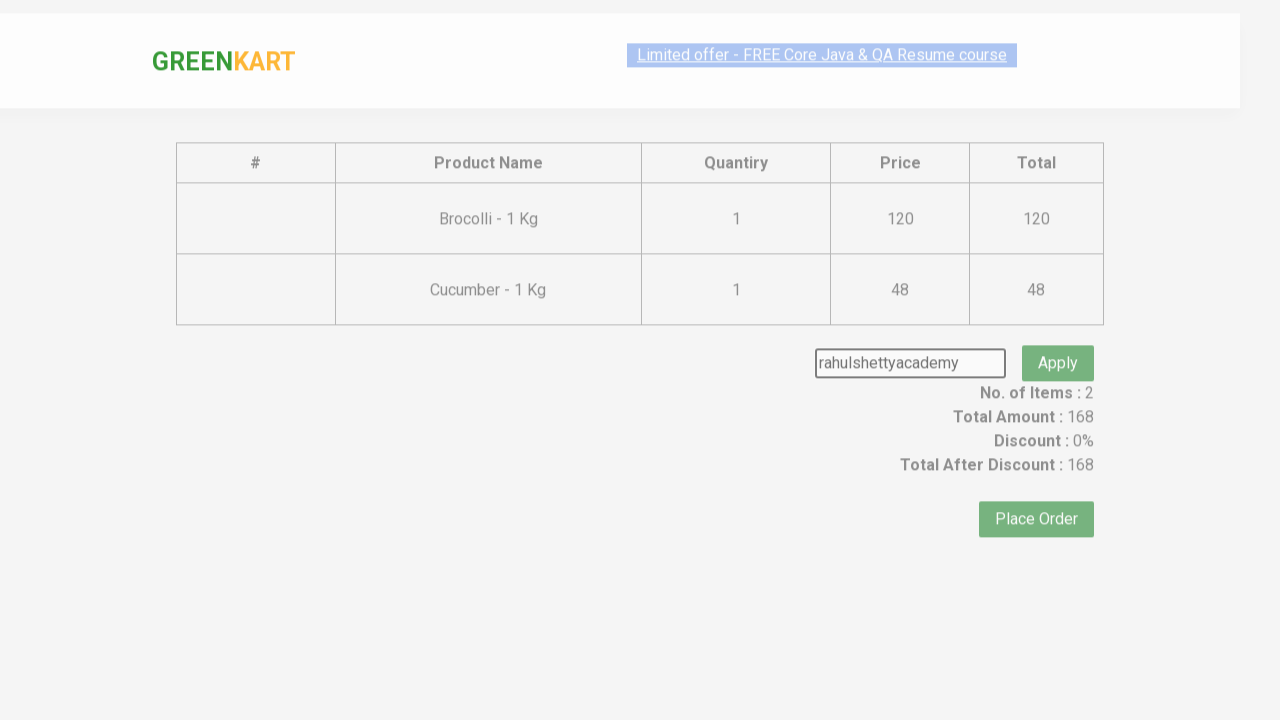

Clicked button to apply promo code at (1058, 335) on .promoBtn
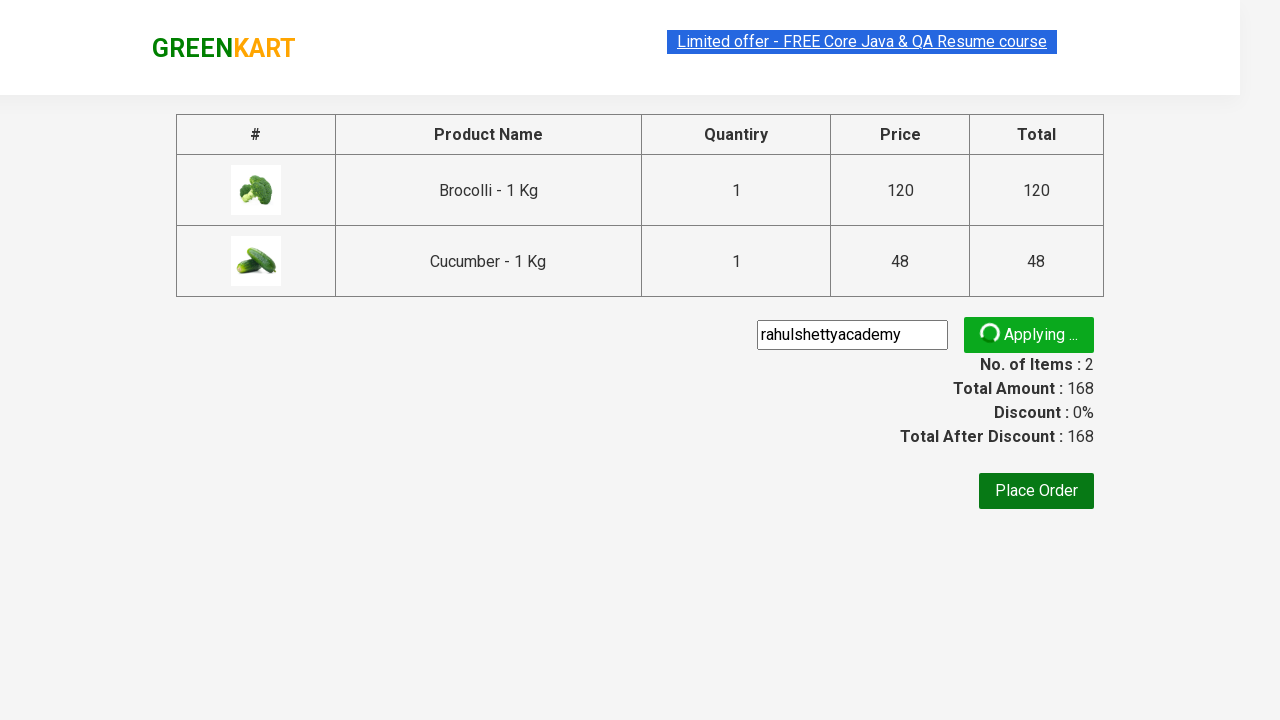

Promo code confirmation message displayed
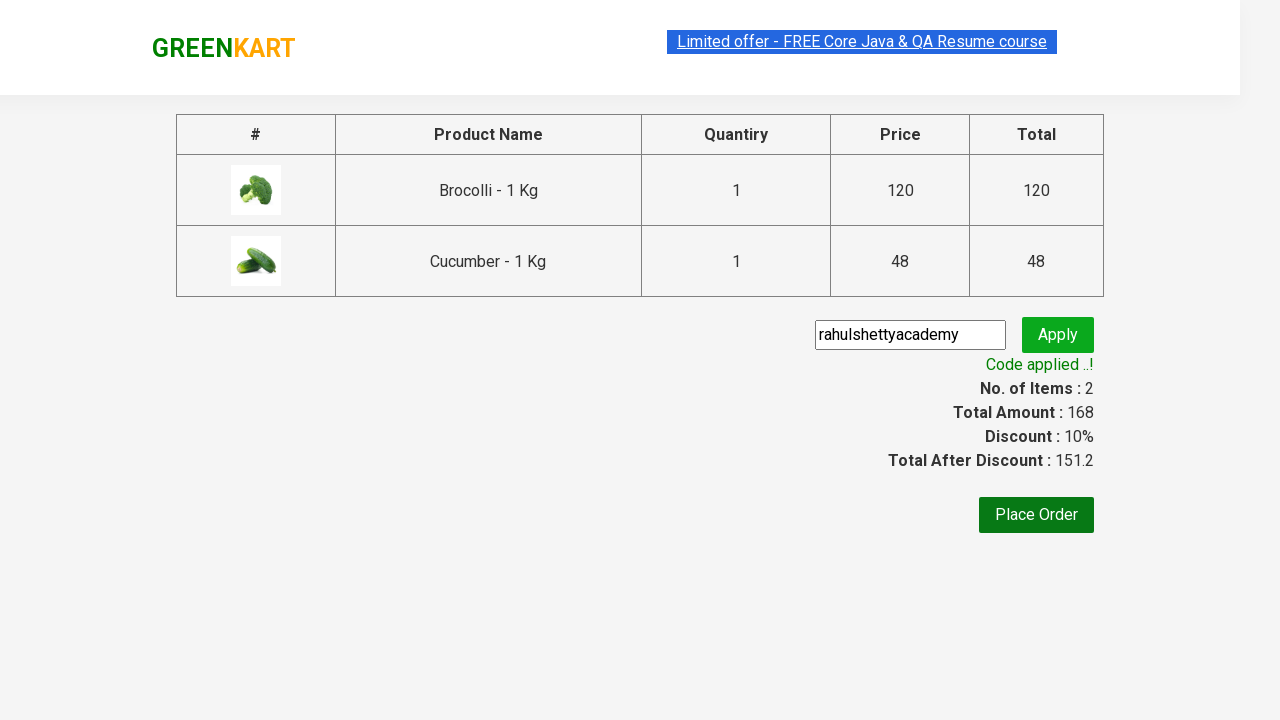

Clicked 'Place Order' button to complete purchase at (1036, 515) on xpath=//button[contains(text(),'Place')]
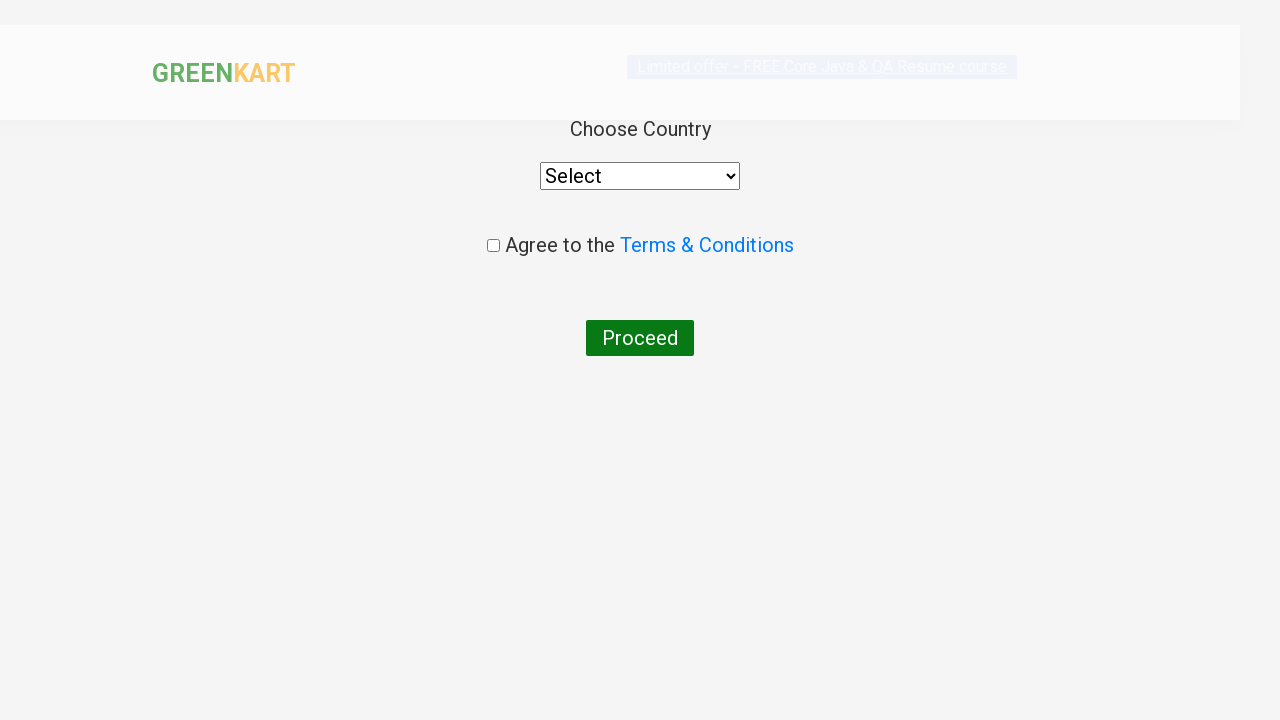

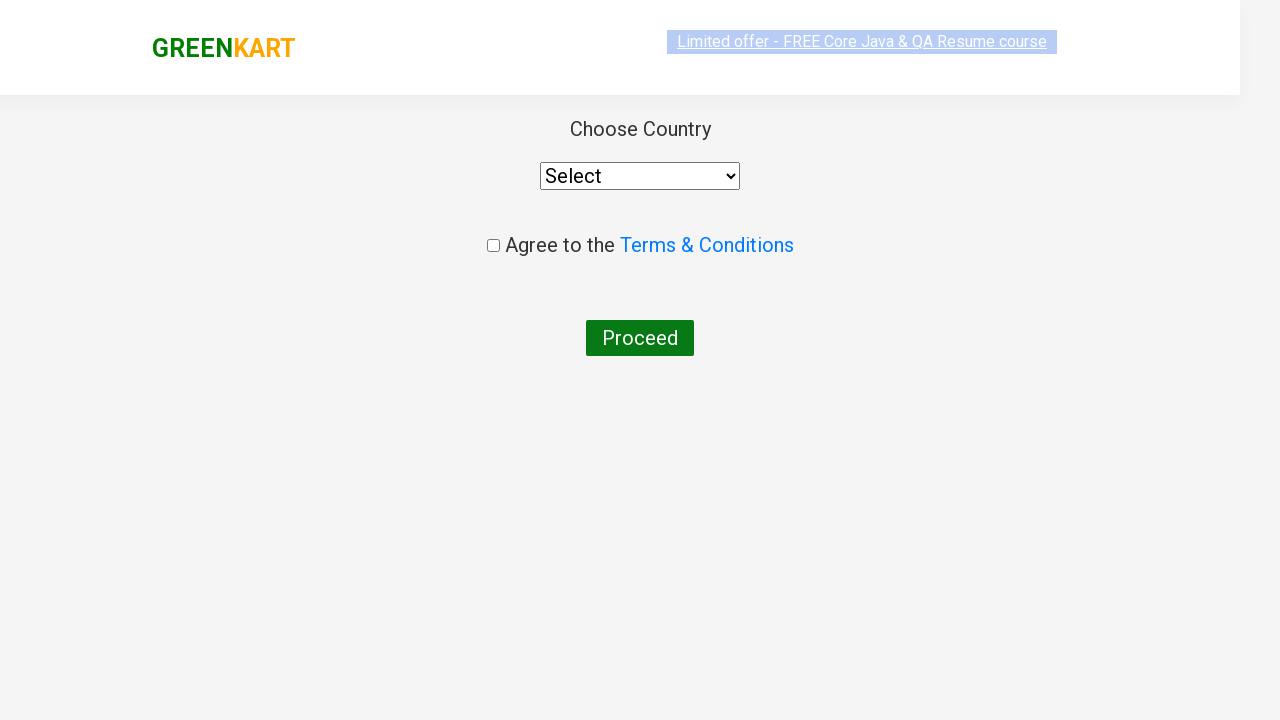